Tests text input functionality by entering text "SkyPro" into an input field, clicking a button, and verifying the button's text updates to reflect the input.

Starting URL: http://uitestingplayground.com/textinput

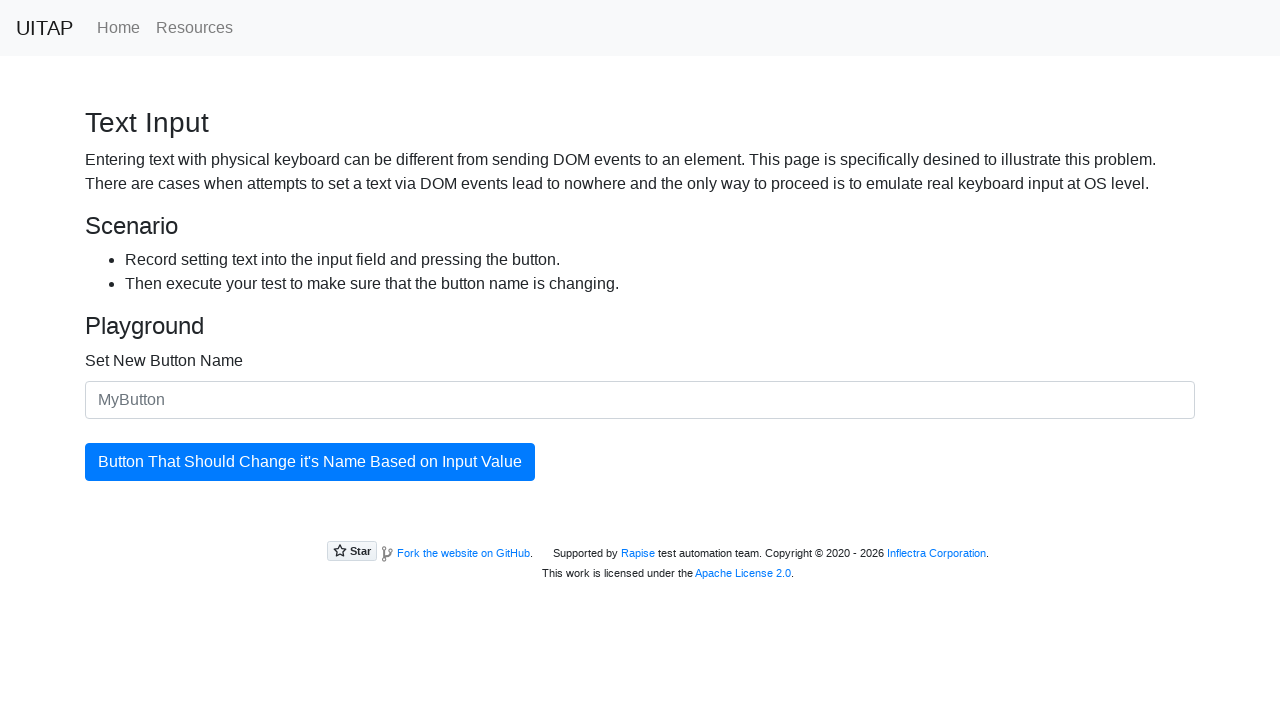

Filled input field with 'SkyPro' on input
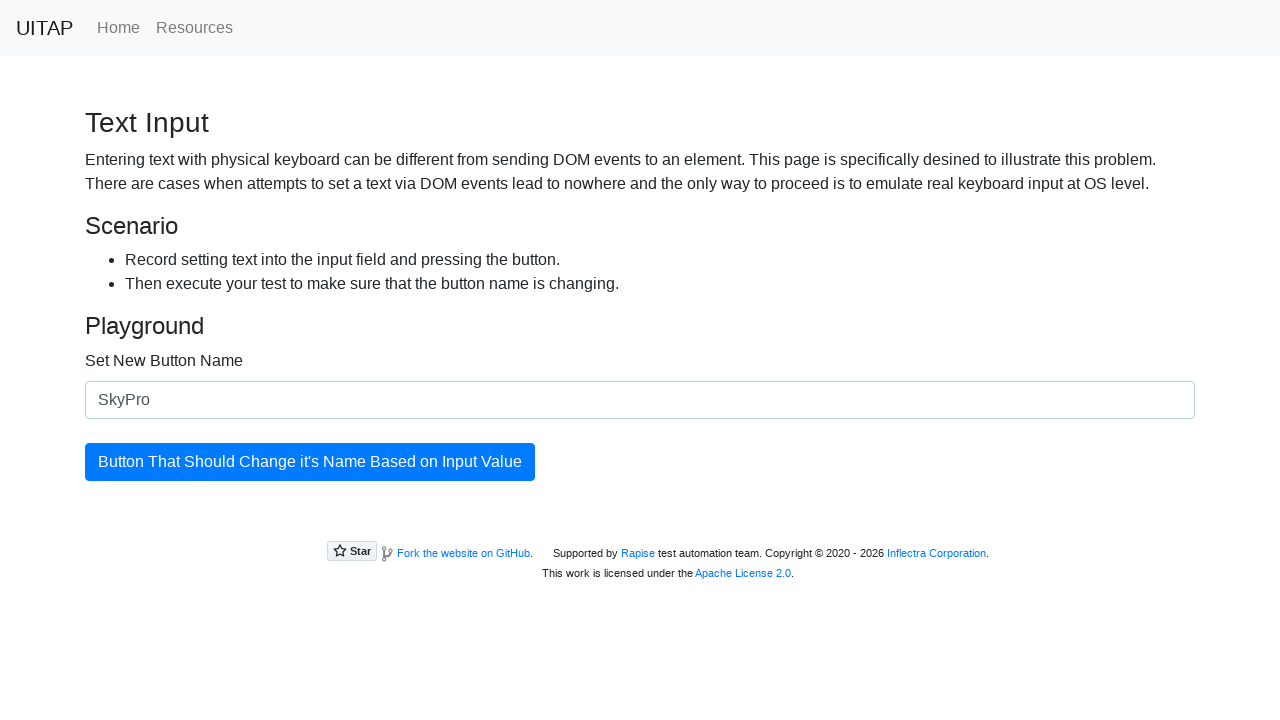

Clicked the updating button at (310, 462) on #updatingButton
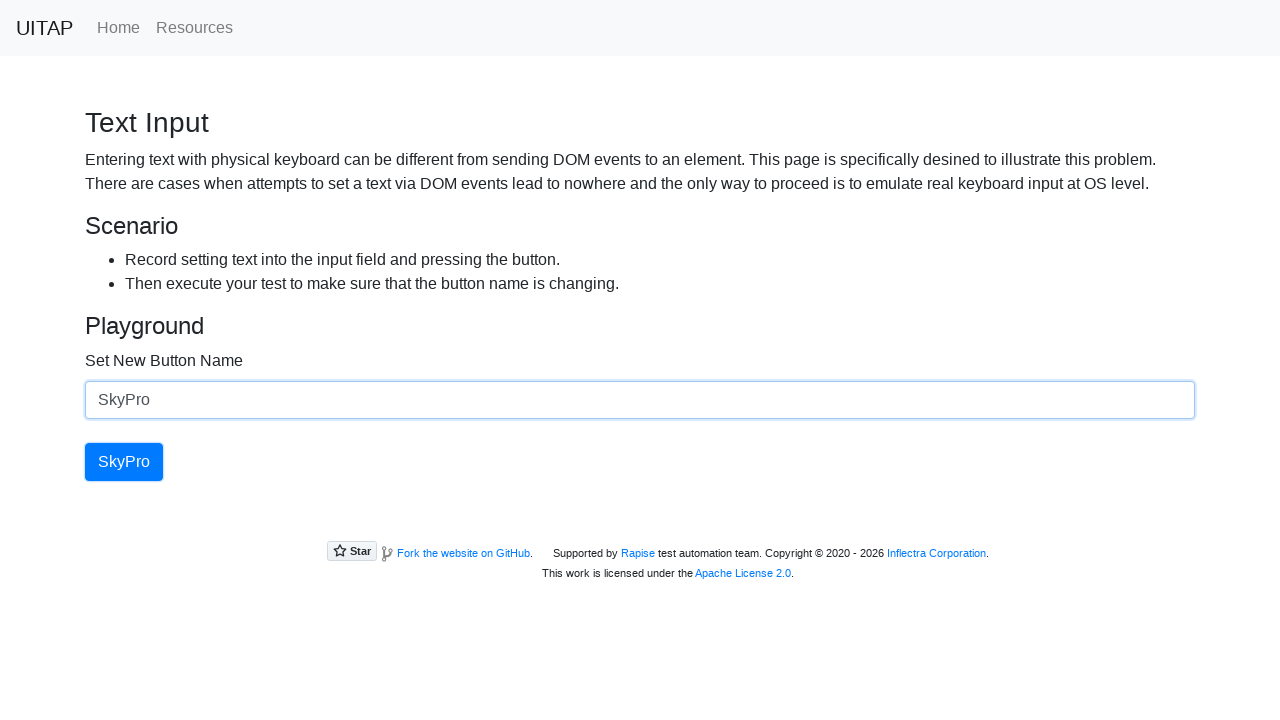

Button element is present on the page
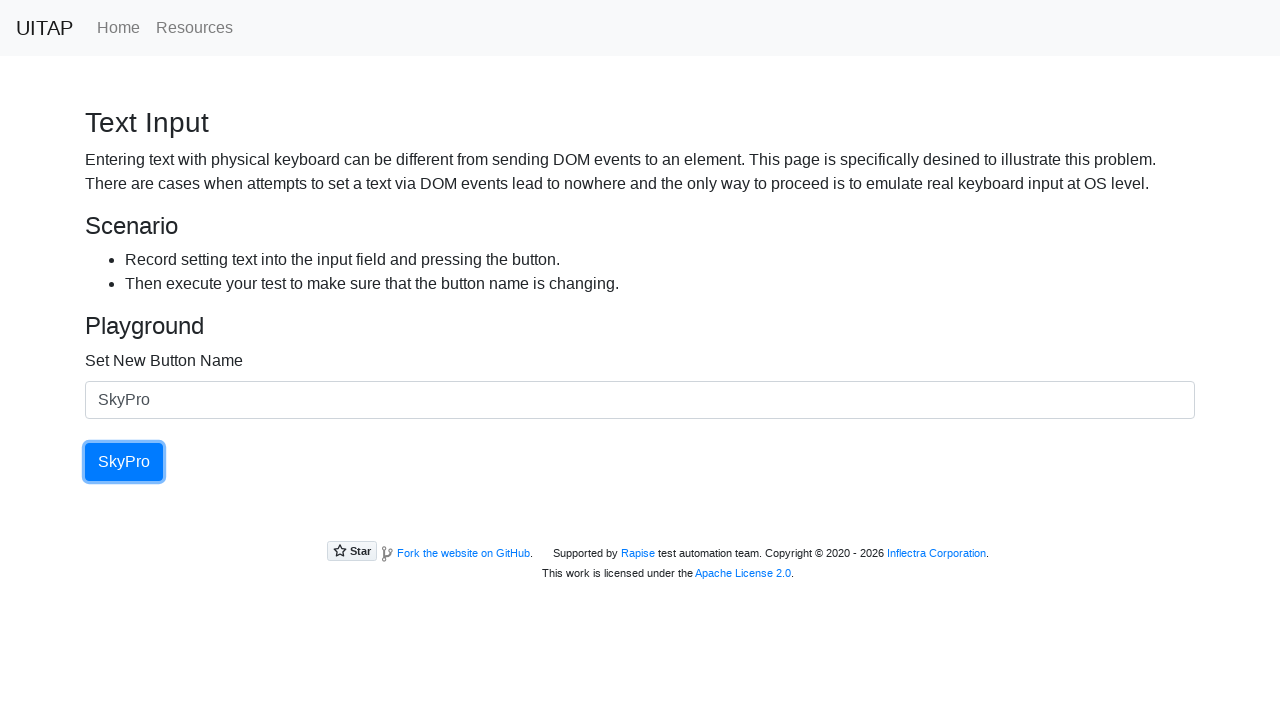

Located the button element
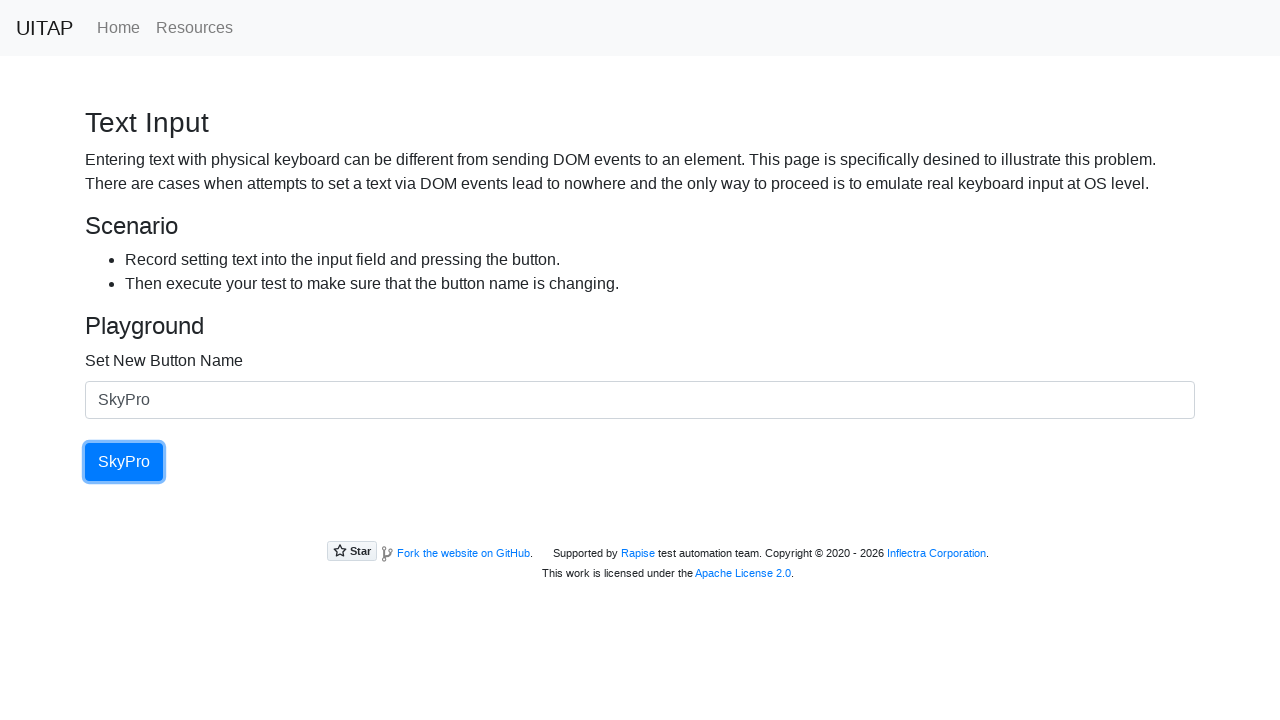

Verified button text is 'SkyPro'
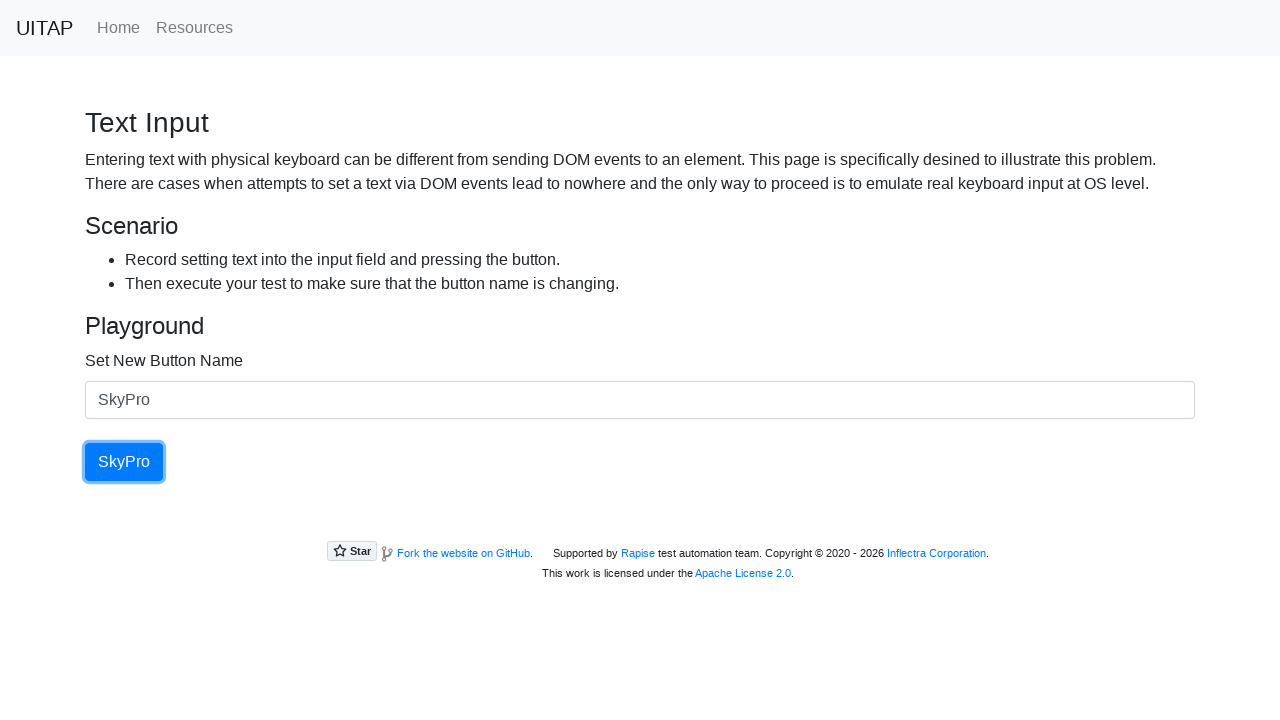

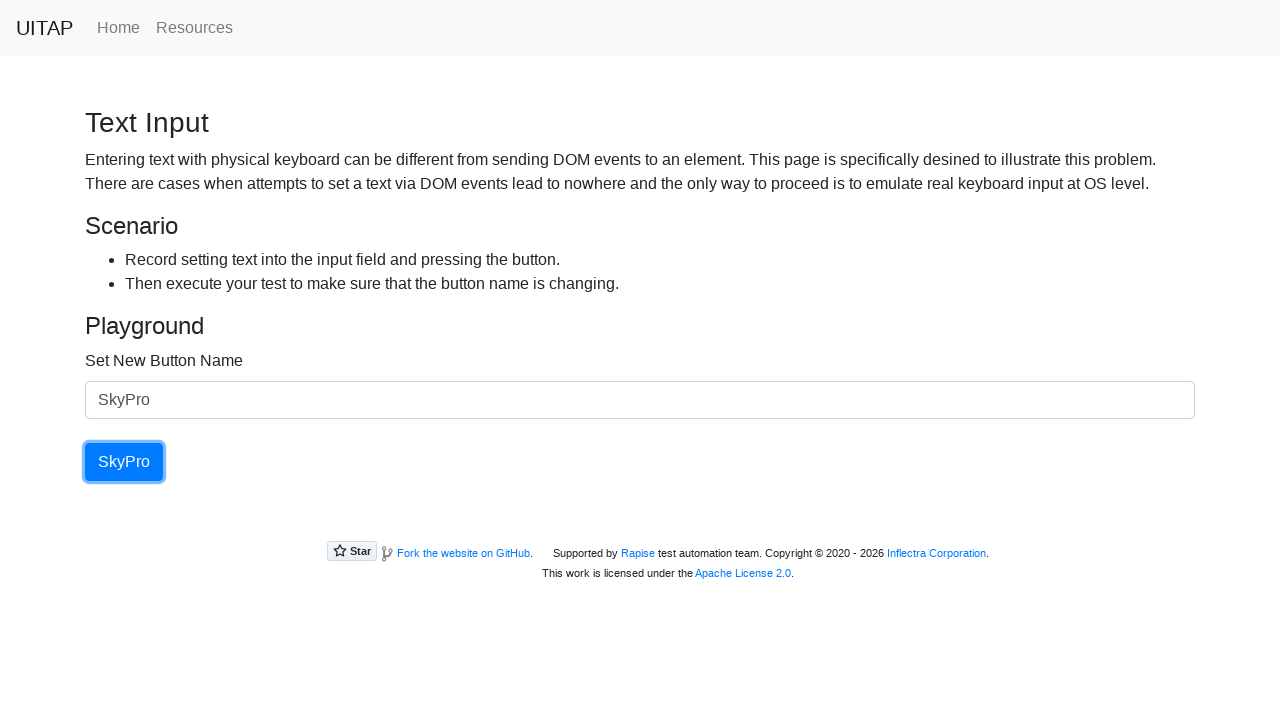